Tests various select menu widgets on DemoQA website by navigating to the Widgets section and interacting with different types of dropdown menus including single select, multi-select, and old-style select elements.

Starting URL: https://demoqa.com/

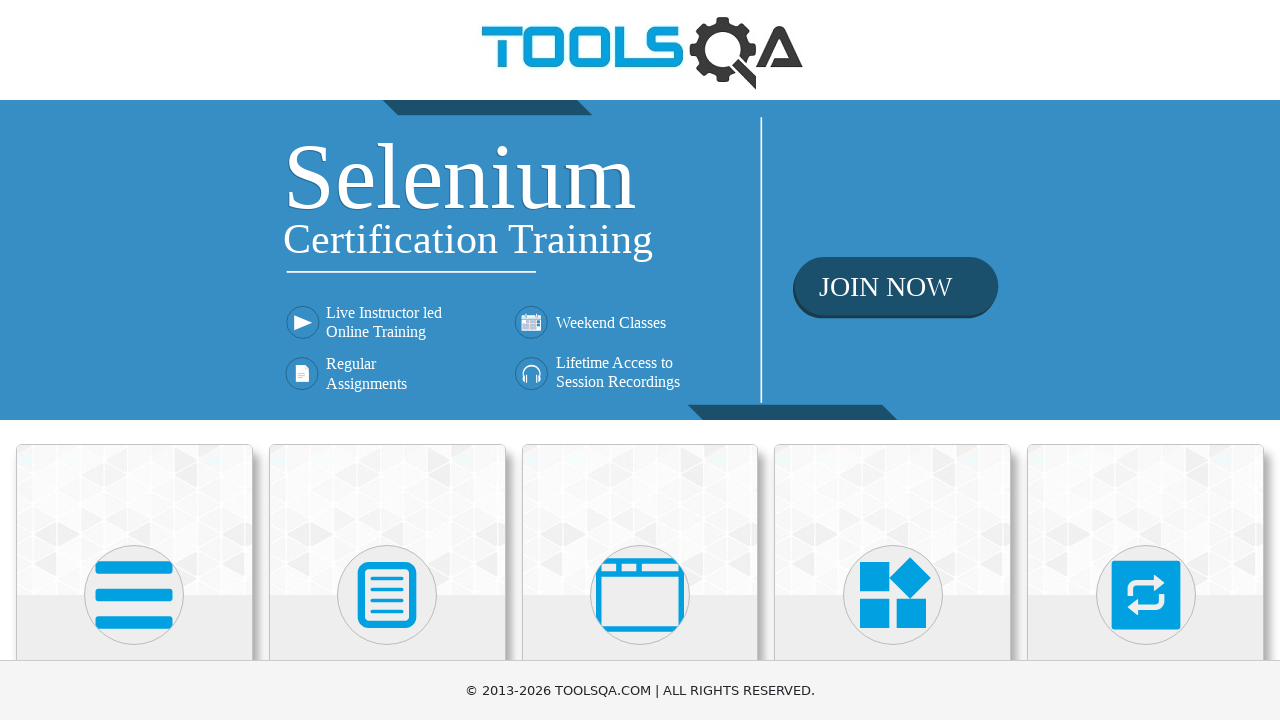

Clicked on Widgets section at (893, 360) on xpath=//h5[text()='Widgets']
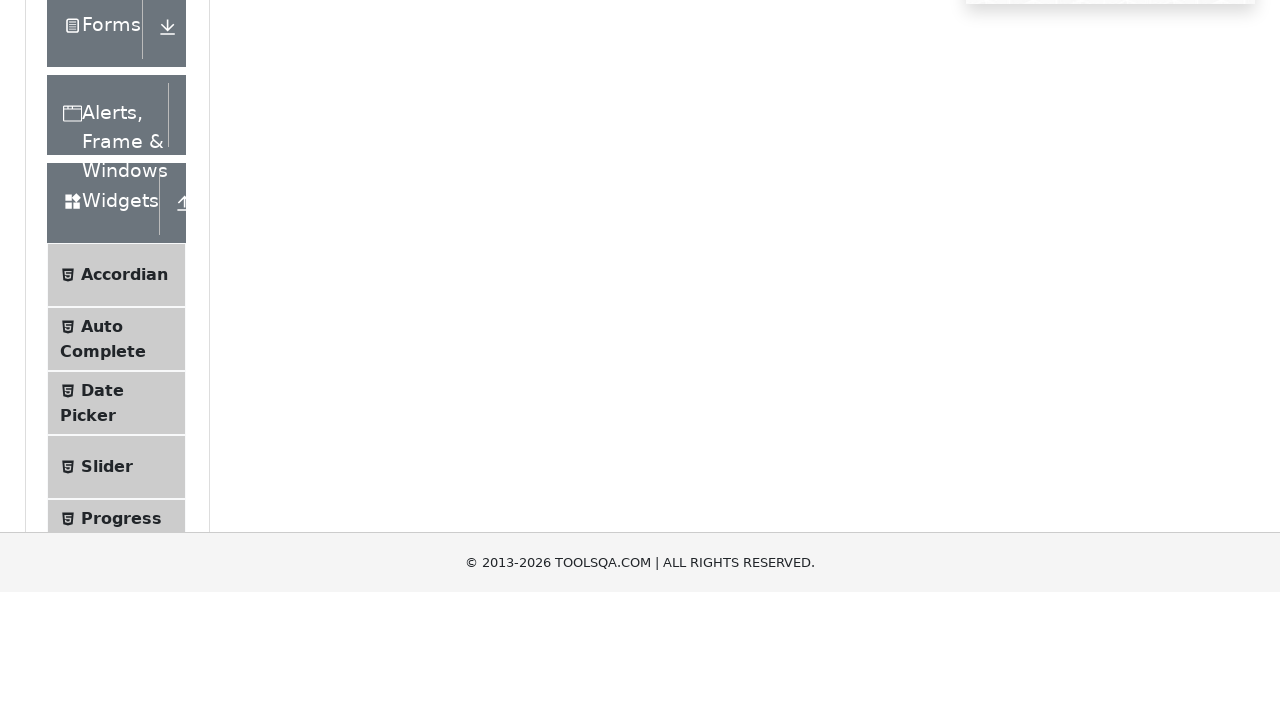

Navigated to Select Menu page at (109, 374) on xpath=//span[text()='Select Menu']
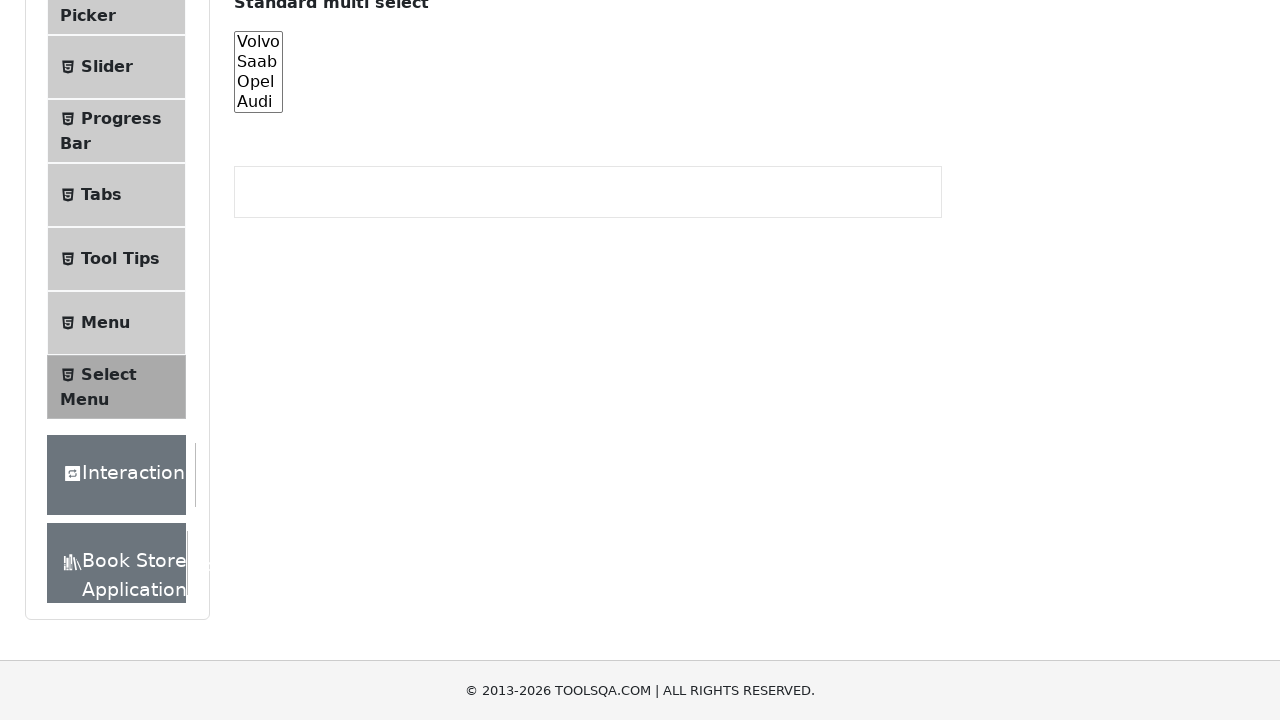

Clicked on 'Select Option' dropdown (withOptGroup) at (557, 274) on xpath=//*[@id='withOptGroup']/div/div[2]/div
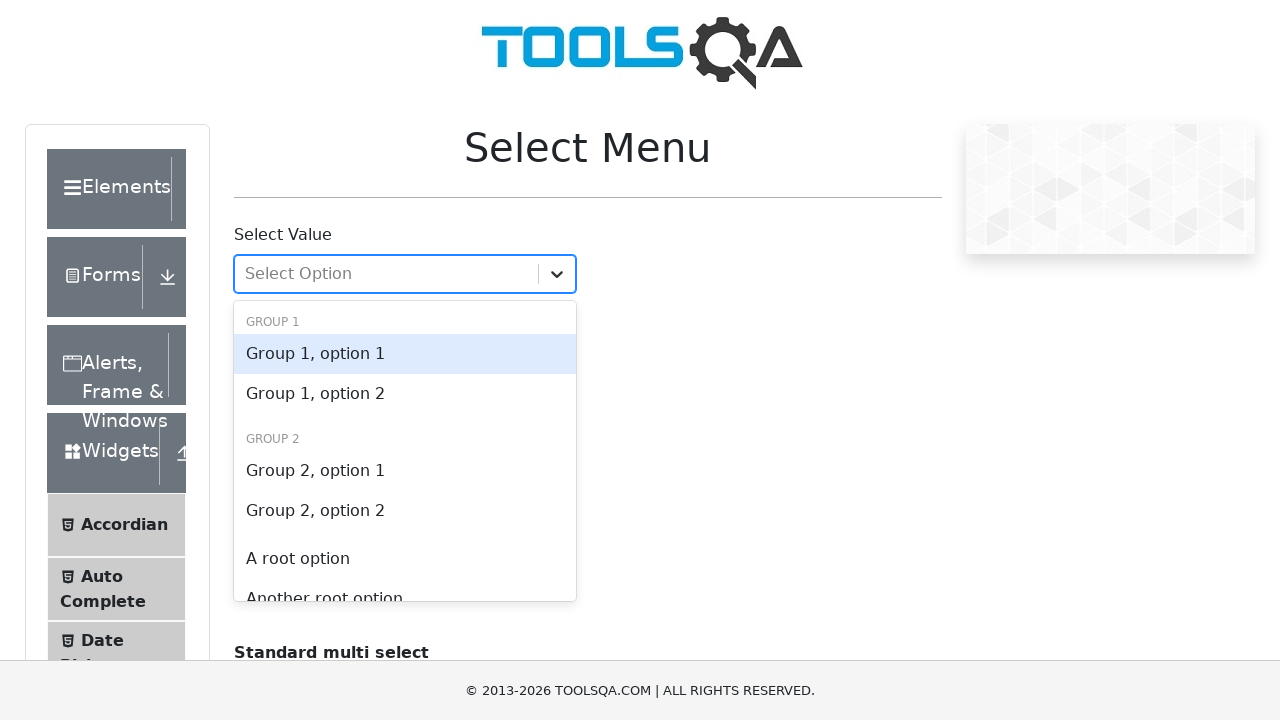

Selected 'Group 1, option 2' from dropdown at (405, 394) on xpath=//div[contains(text(),'Group 1, option 2')]
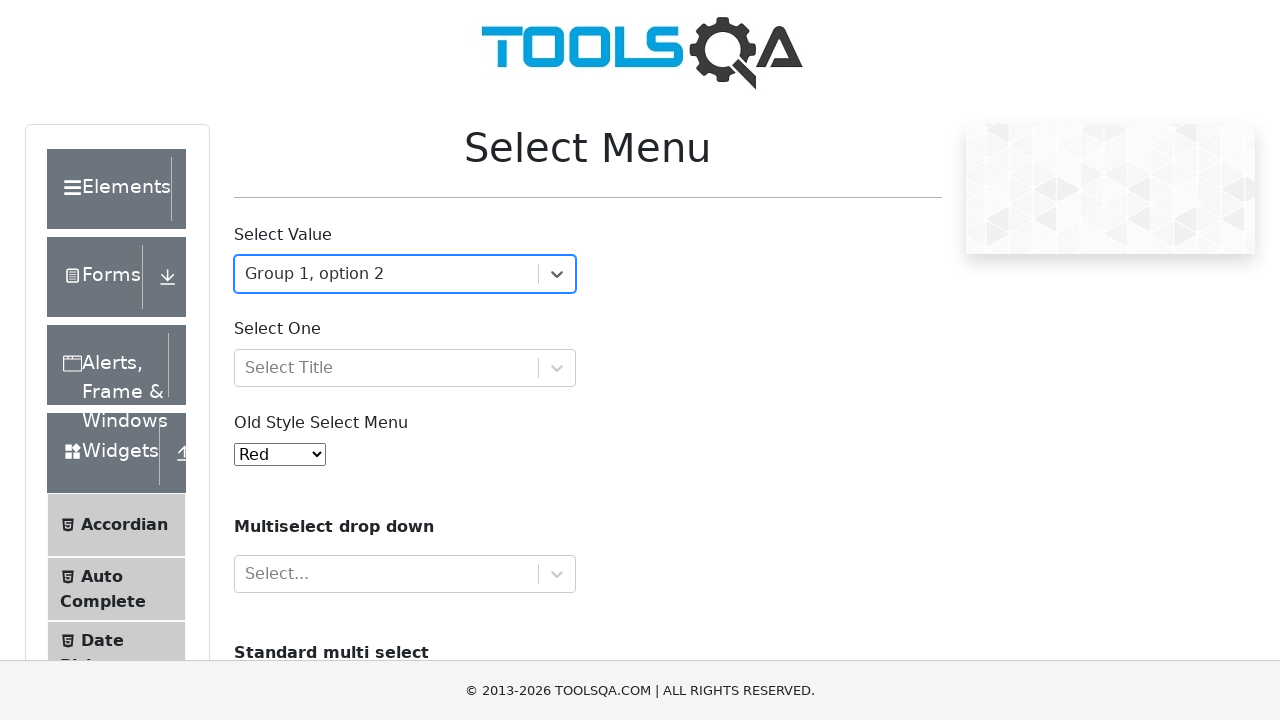

Clicked on 'Select Title' dropdown (selectOne) at (557, 368) on xpath=//*[@id='selectOne']/div/div[2]/div
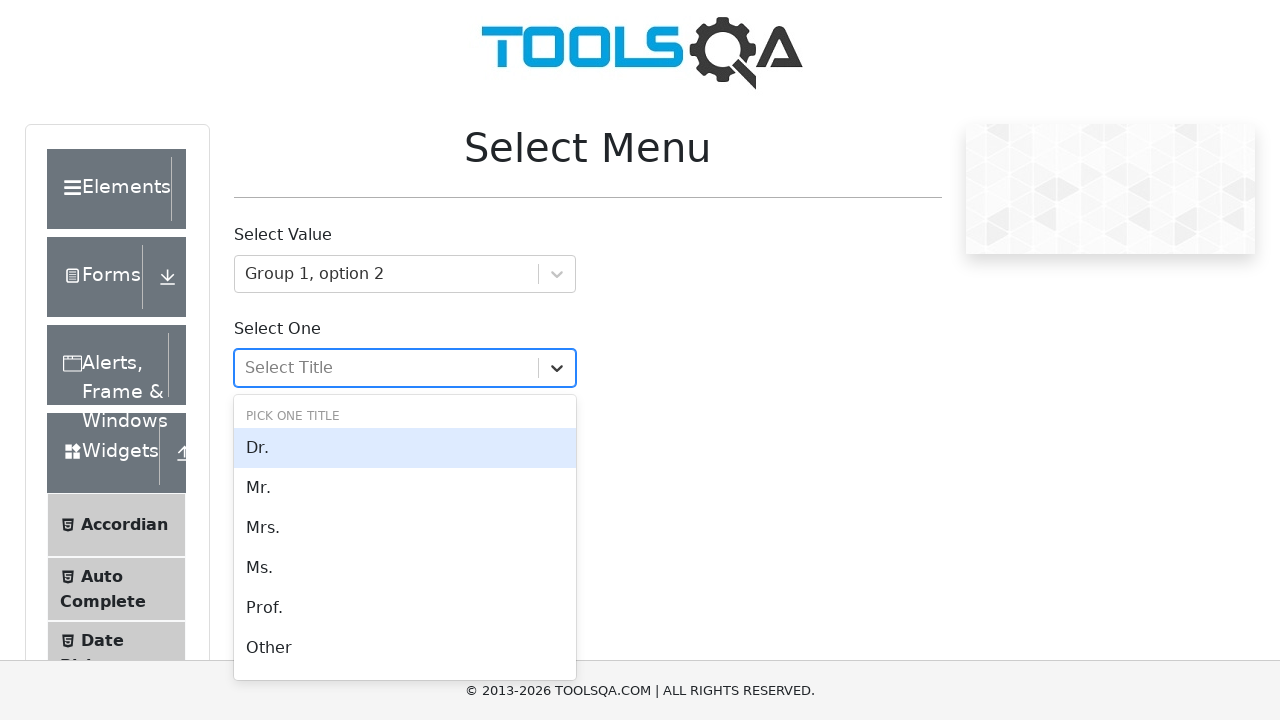

Selected 'Ms.' from Select Title dropdown at (405, 568) on xpath=//div[contains(text(),'Ms.')]
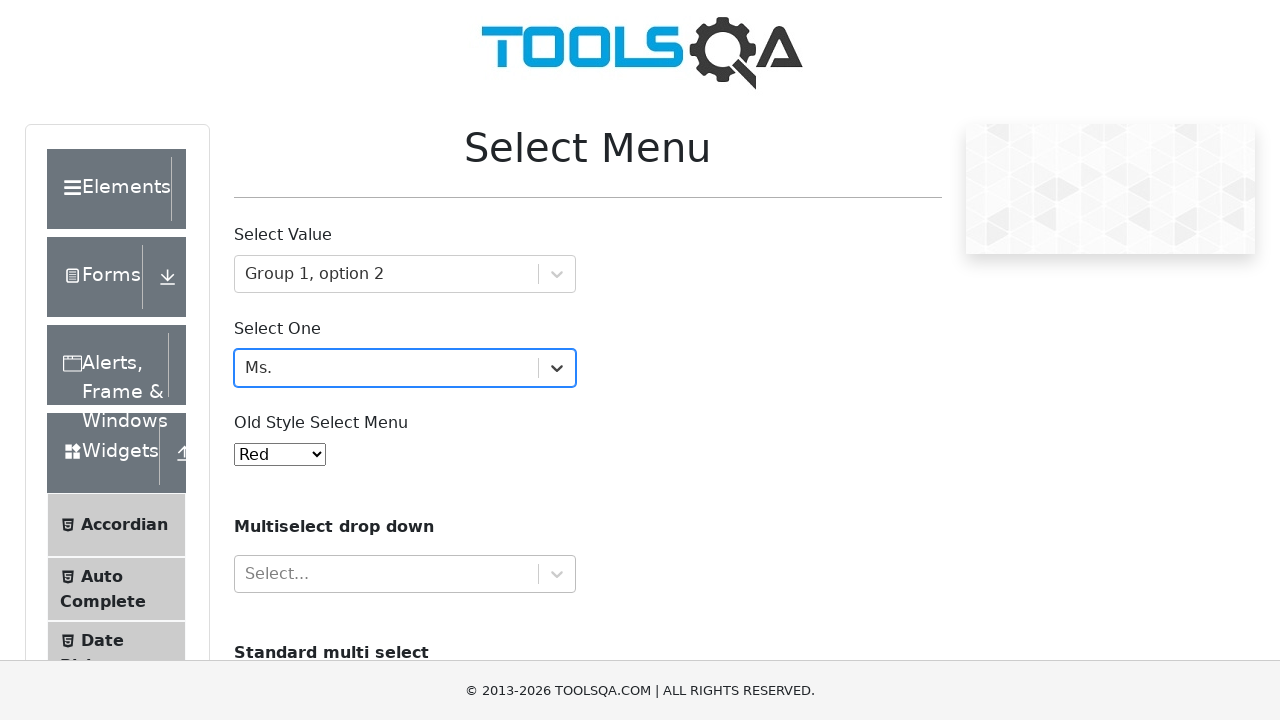

Selected 'Blue' from old style select menu on #oldSelectMenu
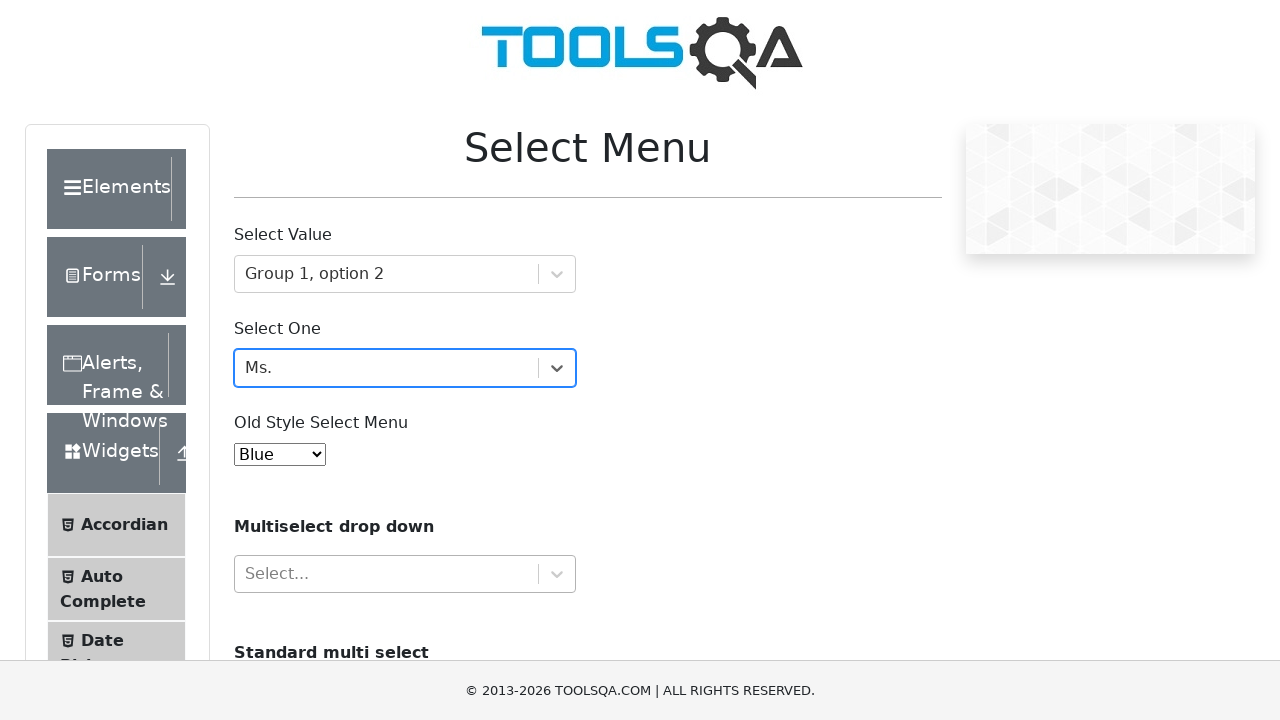

Clicked on multi-select dropdown at (557, 574) on xpath=//*[@id='selectMenuContainer']/div[7]/div/div/div/div[2]/div
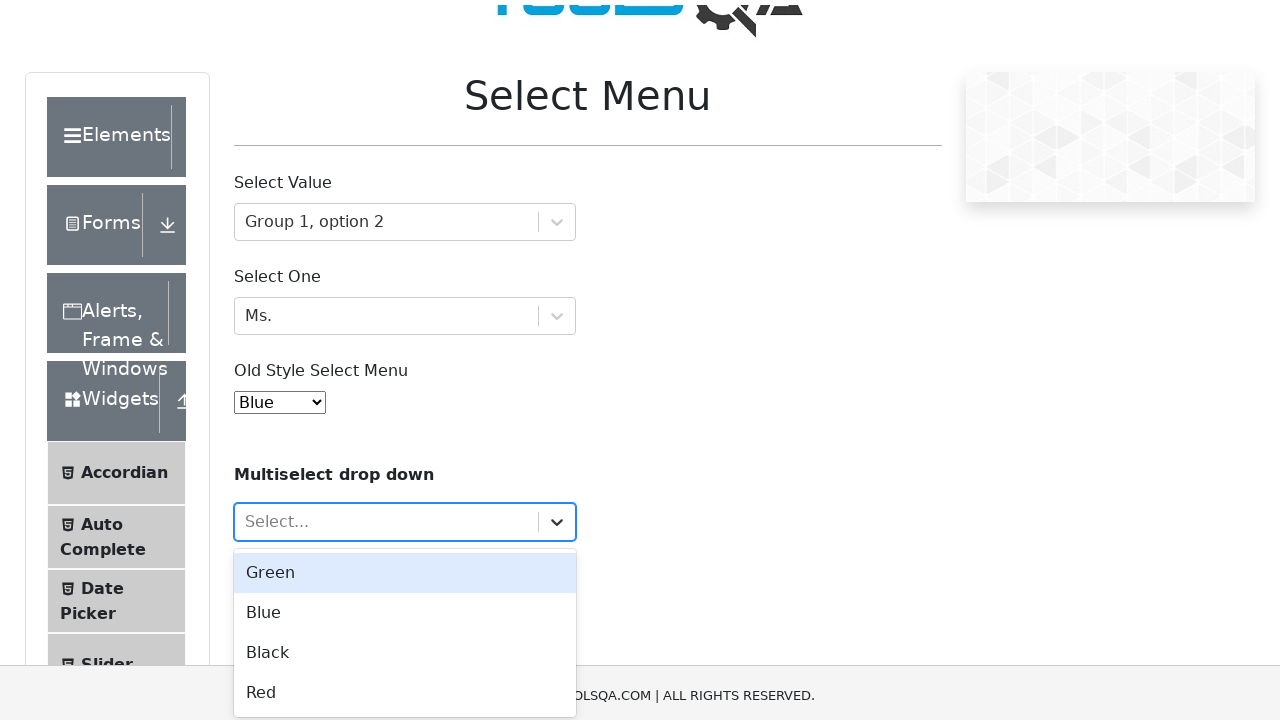

Selected 'Red' from multi-select dropdown at (405, 688) on xpath=//div[text()='Red']
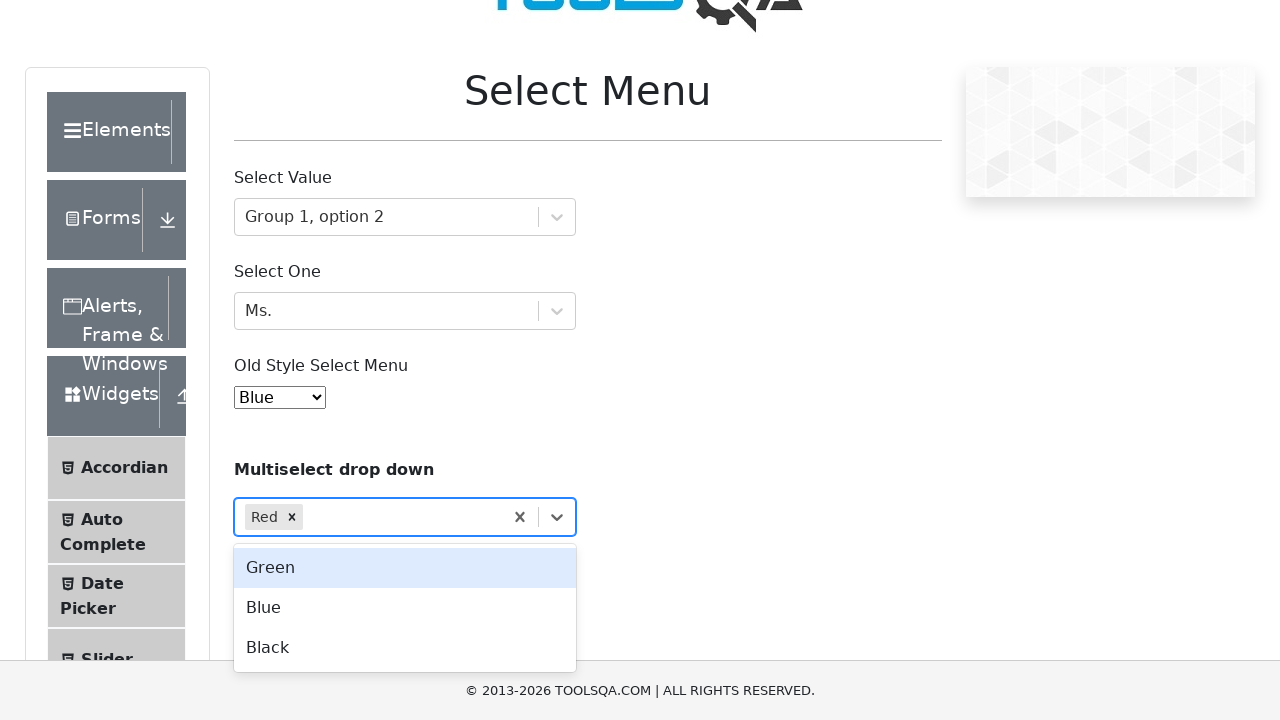

Selected 'Green' from multi-select dropdown at (405, 568) on xpath=//div[text()='Green']
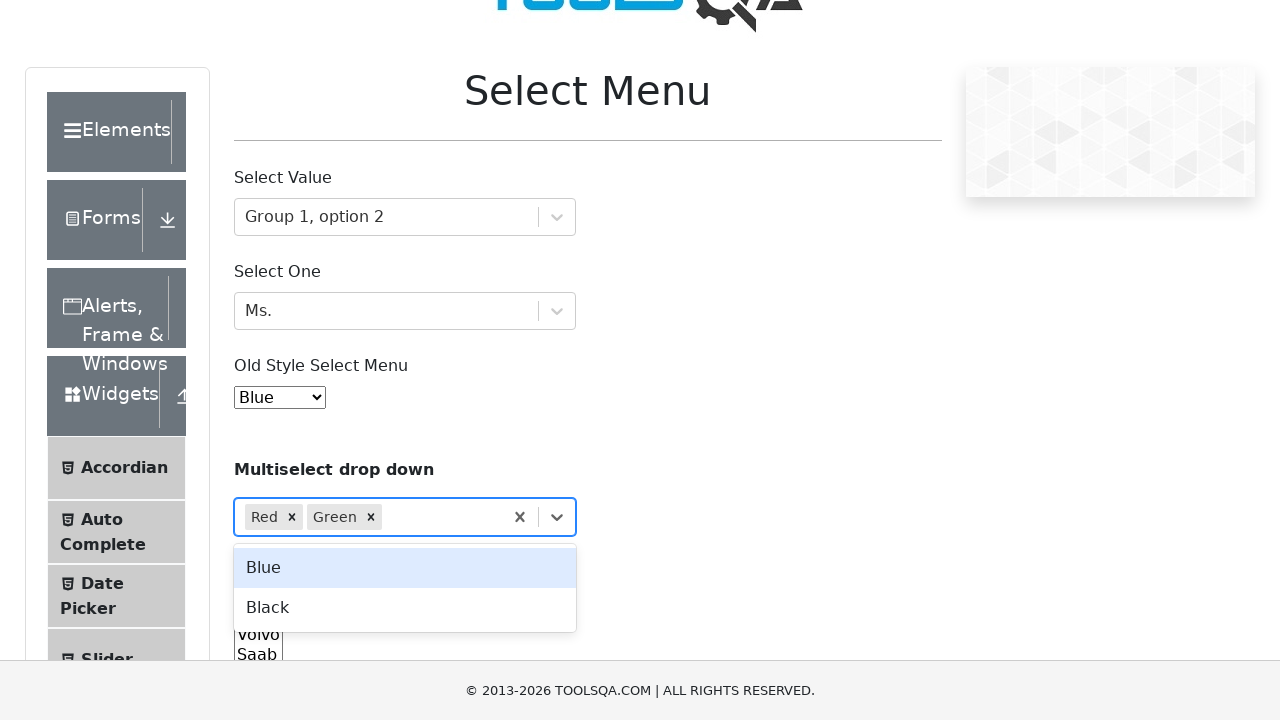

Selected 'Blue' from multi-select dropdown at (405, 568) on xpath=//div[text()='Blue']
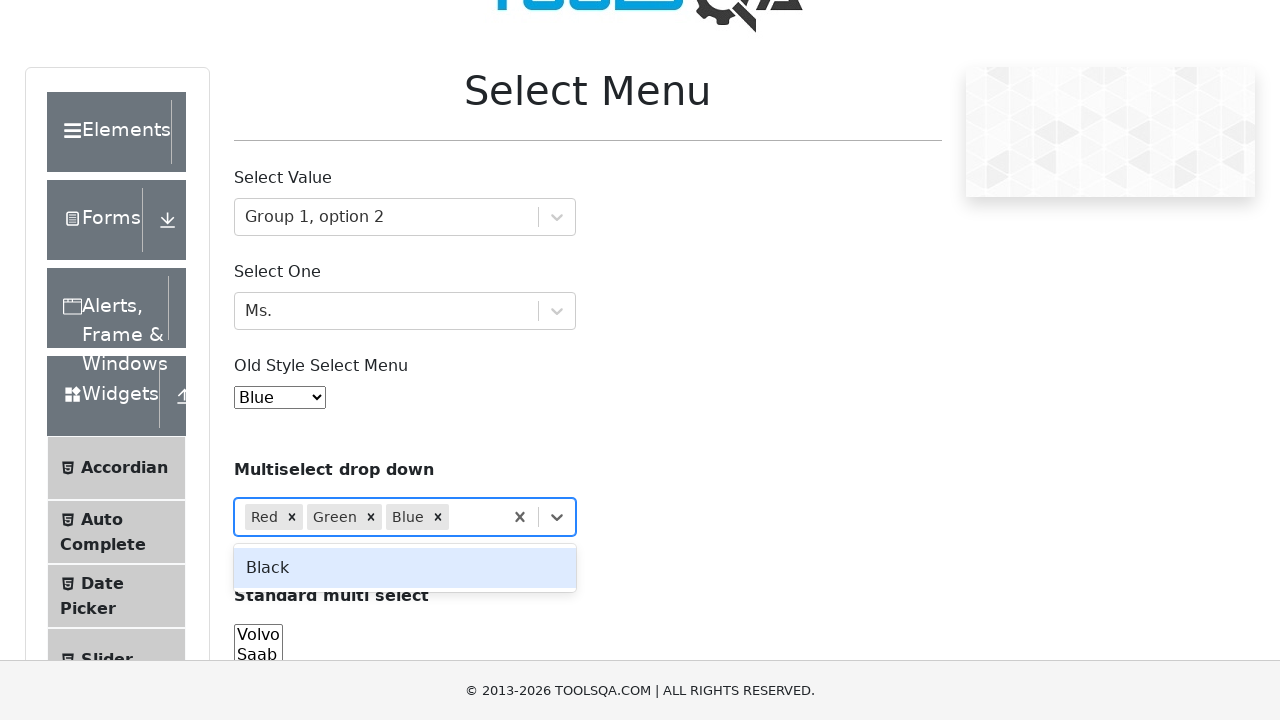

Selected 'Opel' from standard multiselect (cars) on #cars
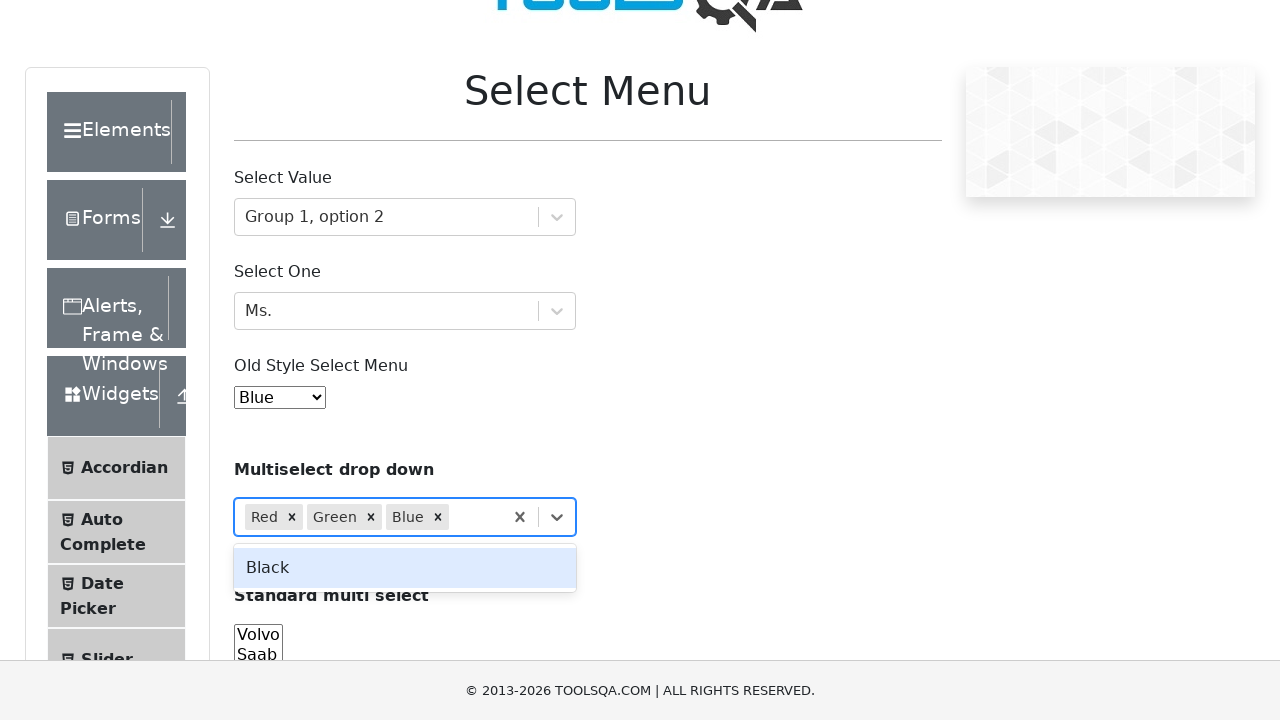

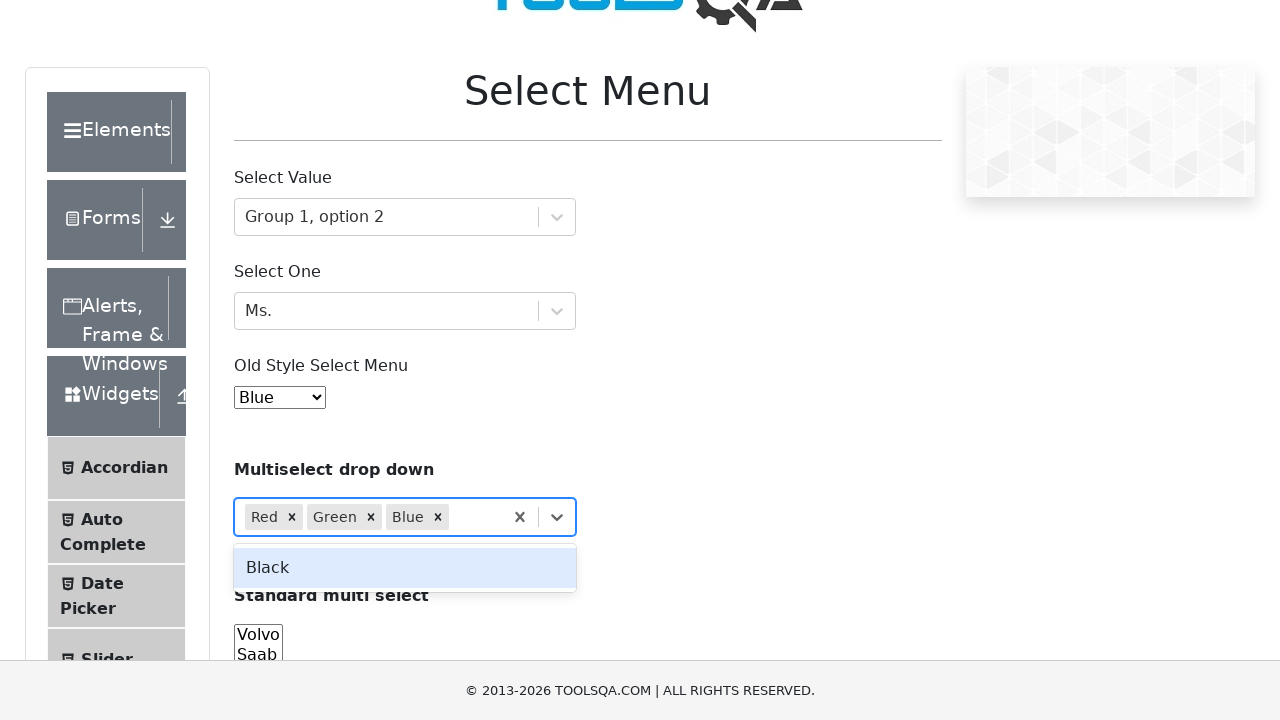